Tests a movie ticket booking form by entering number of tickets, selecting ticket class and user registration status, entering a promo code (with XSS payload for security testing), clicking the Book Now button, and verifying the calculated final price.

Starting URL: https://muntasir101.github.io/Movie-Ticket-Booking/

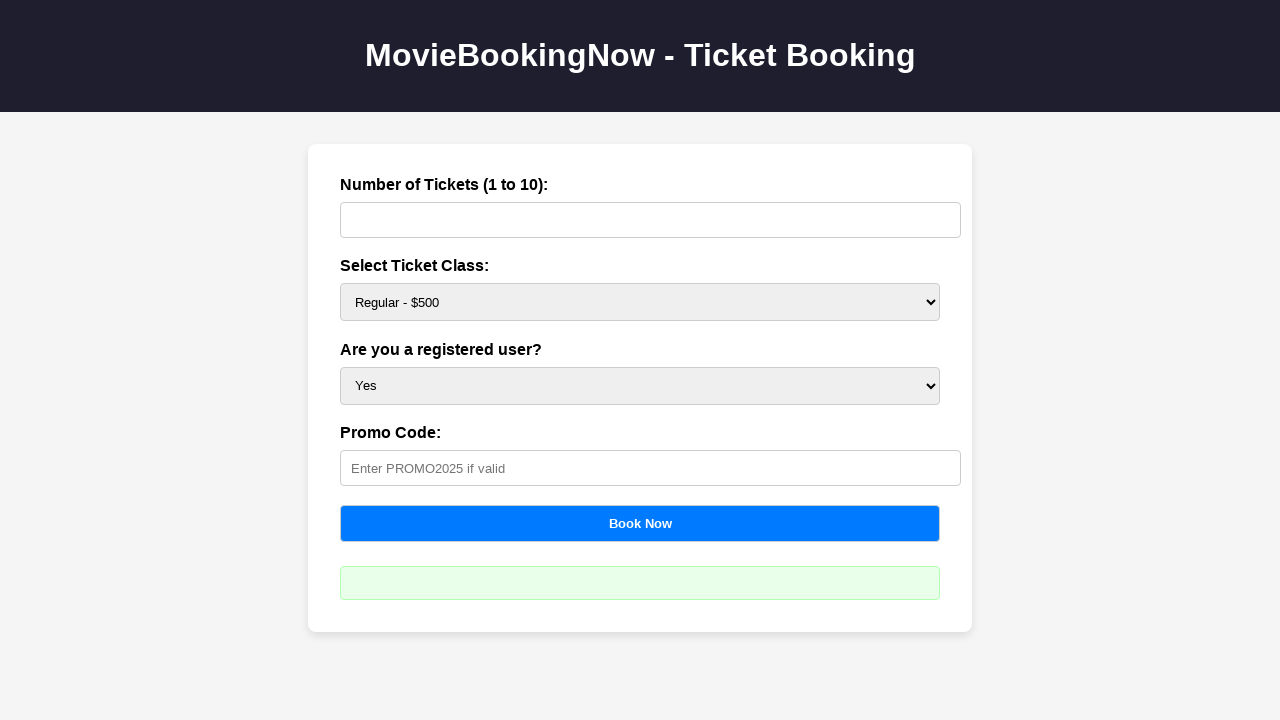

Waited for tickets input field to load
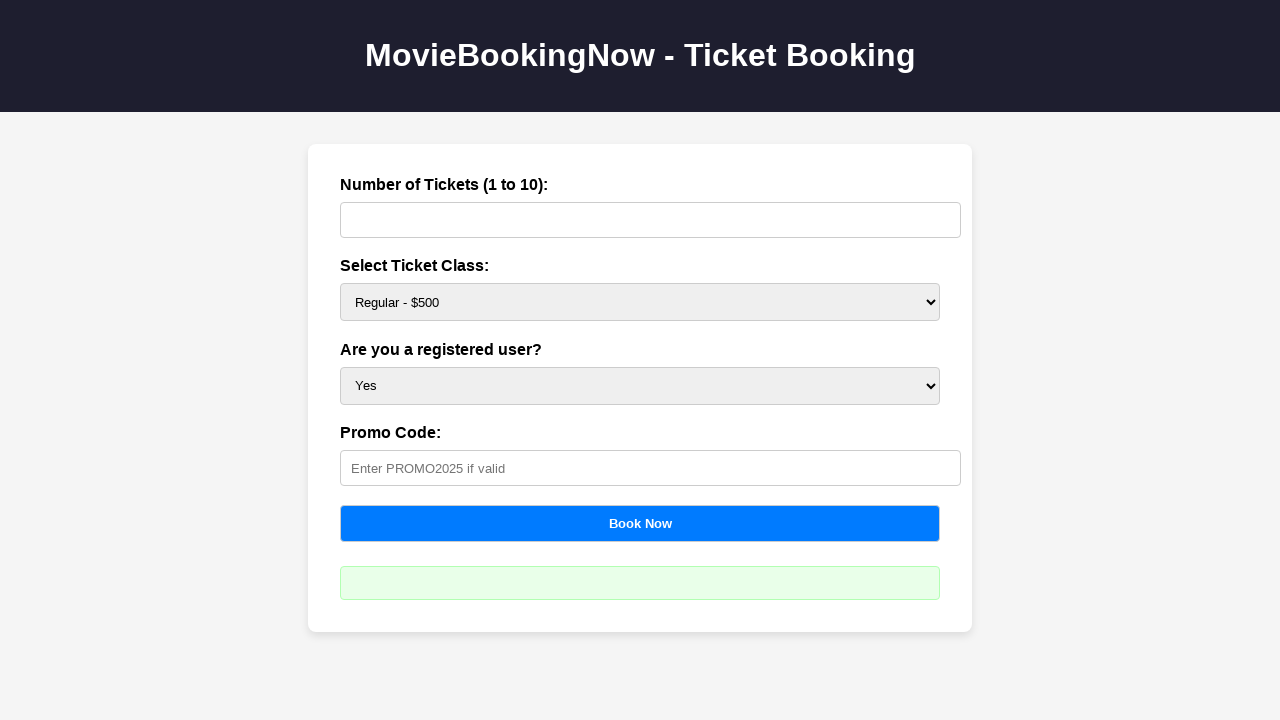

Entered number of tickets: 2 on #tickets
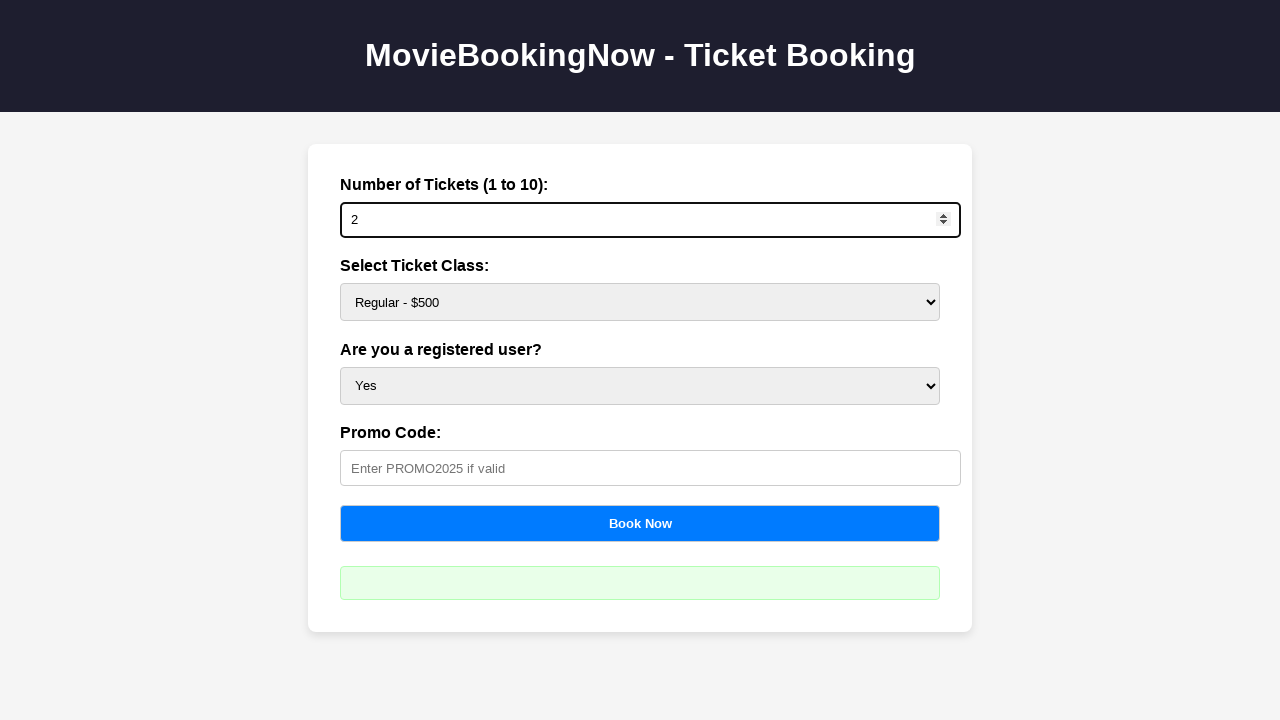

Selected ticket class: Platinum ($750) on #price
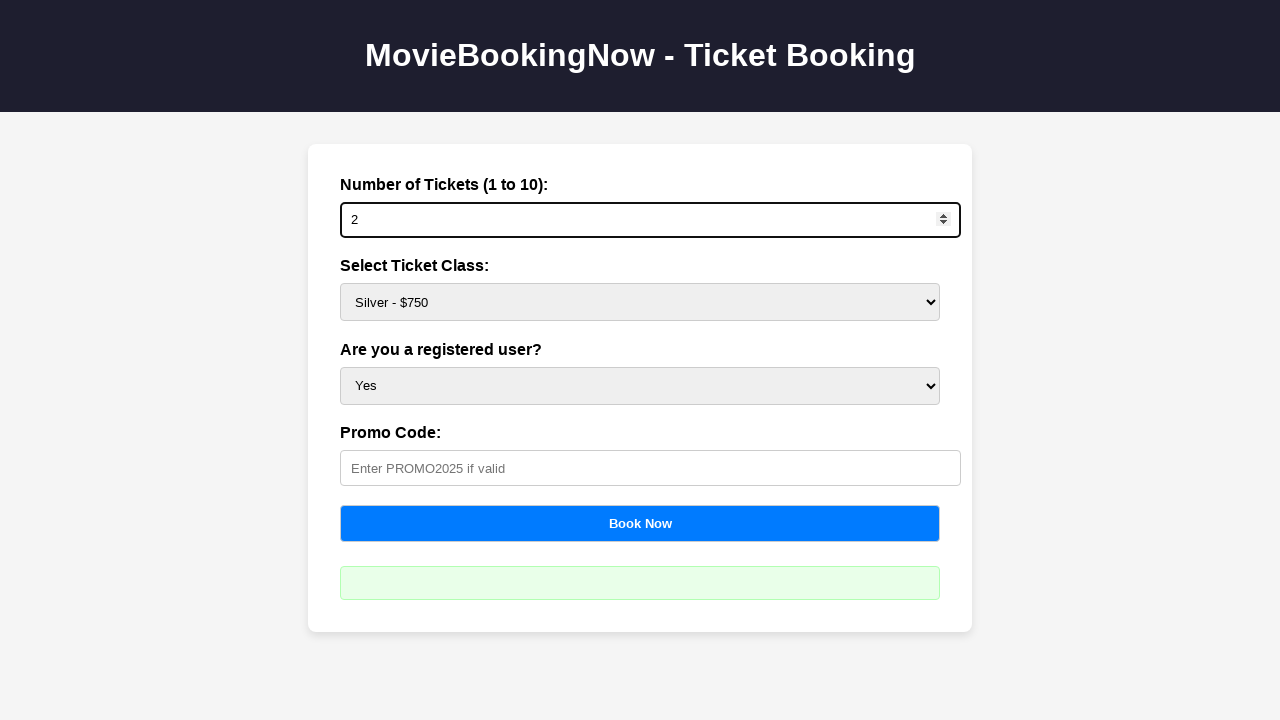

Selected registered user status: Yes on #user
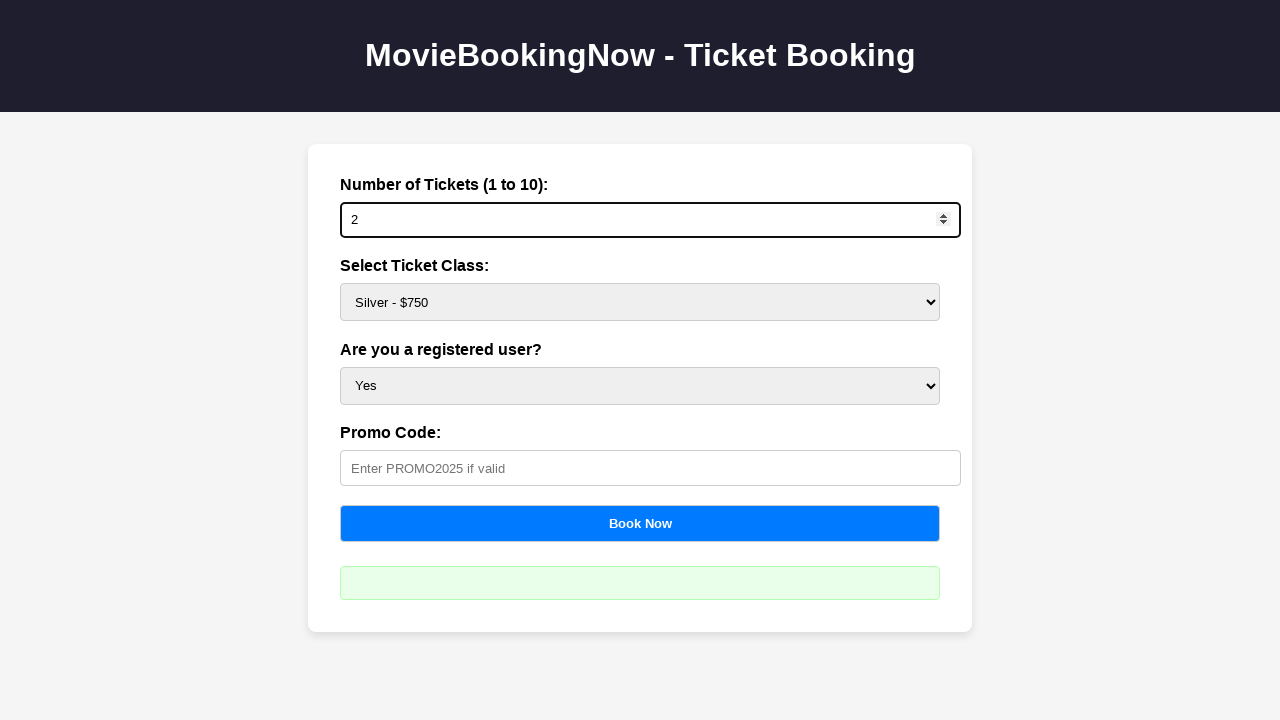

Entered promo code with XSS payload for security testing on #promo
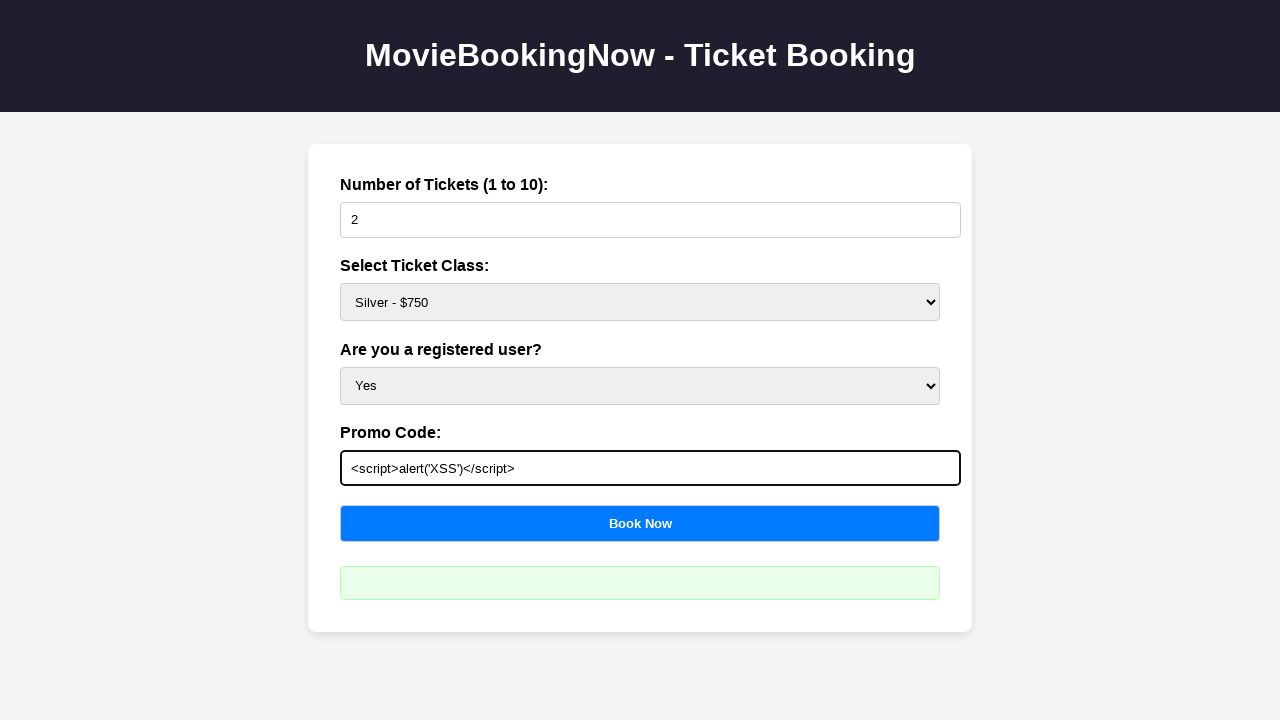

Clicked Book Now button to submit booking form at (640, 523) on button[onclick='calculateBooking()']
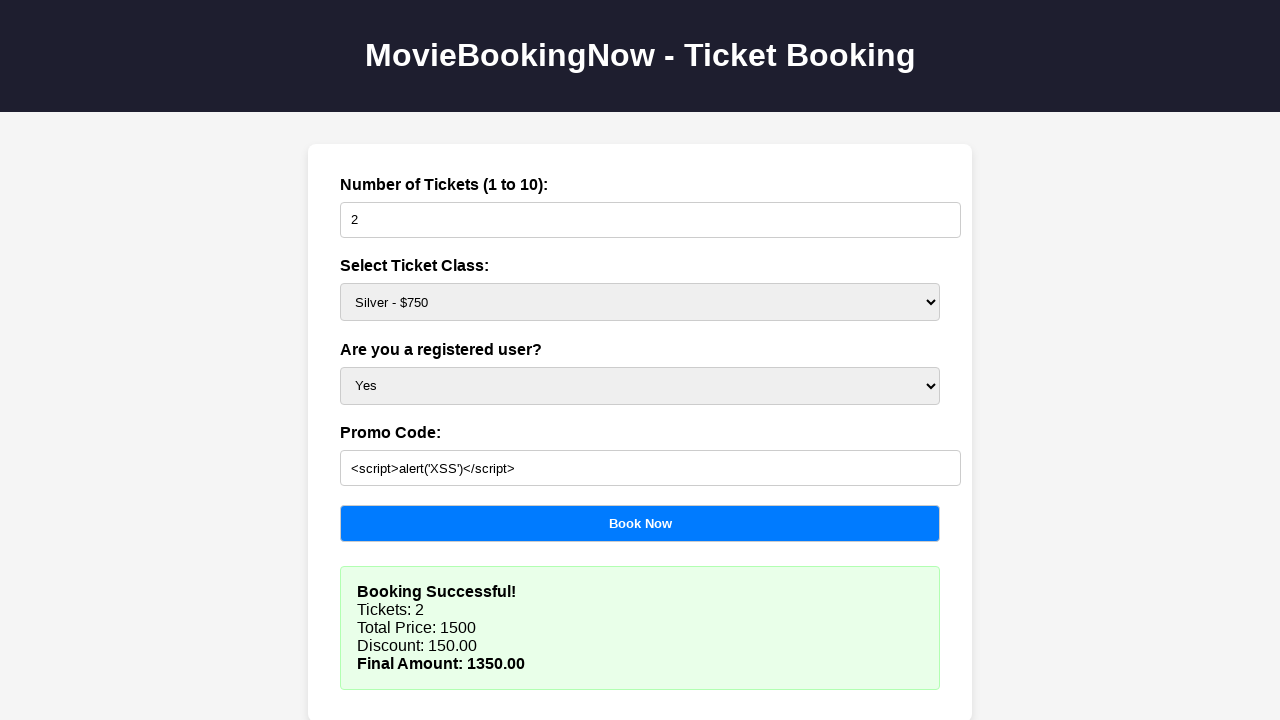

Final price element loaded and found
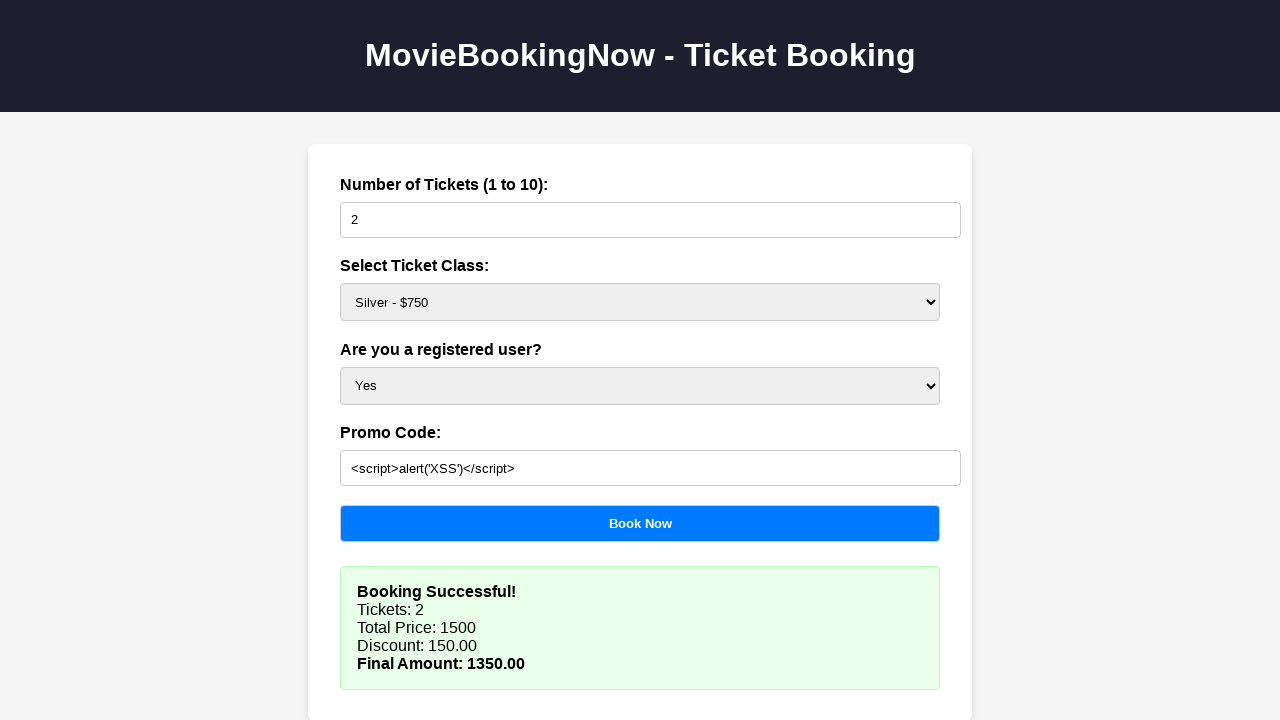

Retrieved final price text content: Final Amount: 1350.00
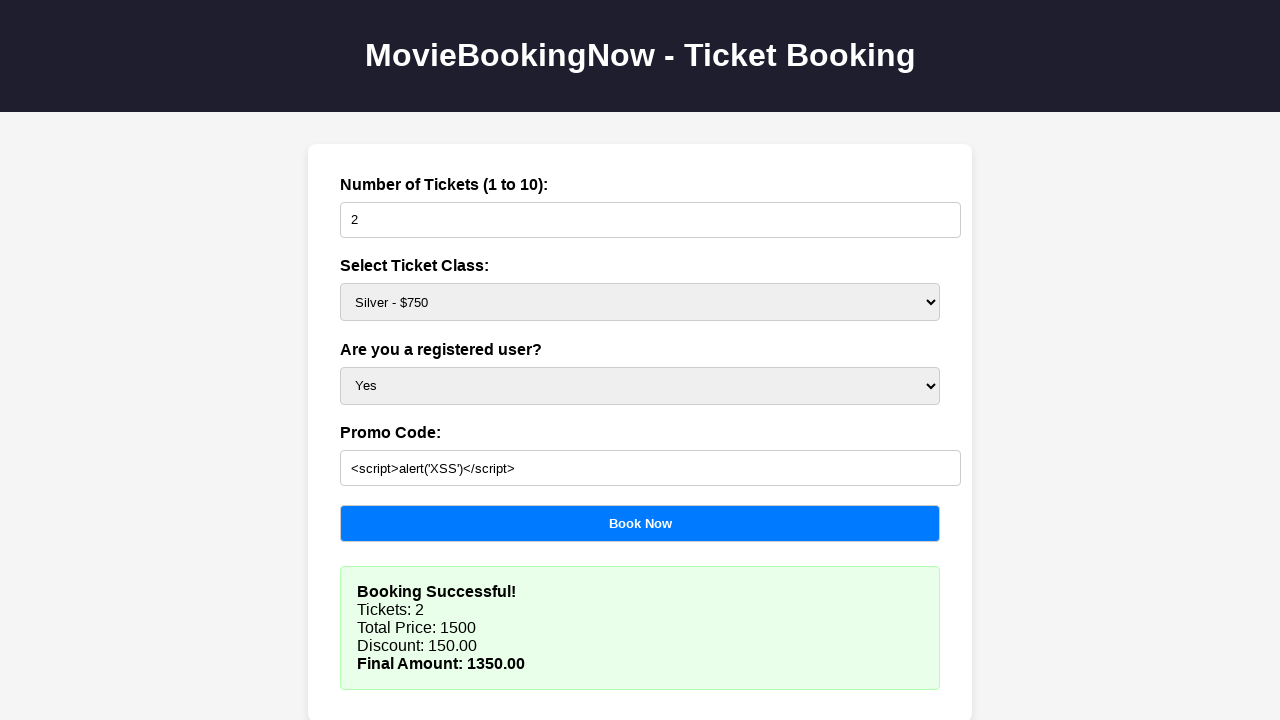

Verified final price matches expected value: Final Amount: 1350.00
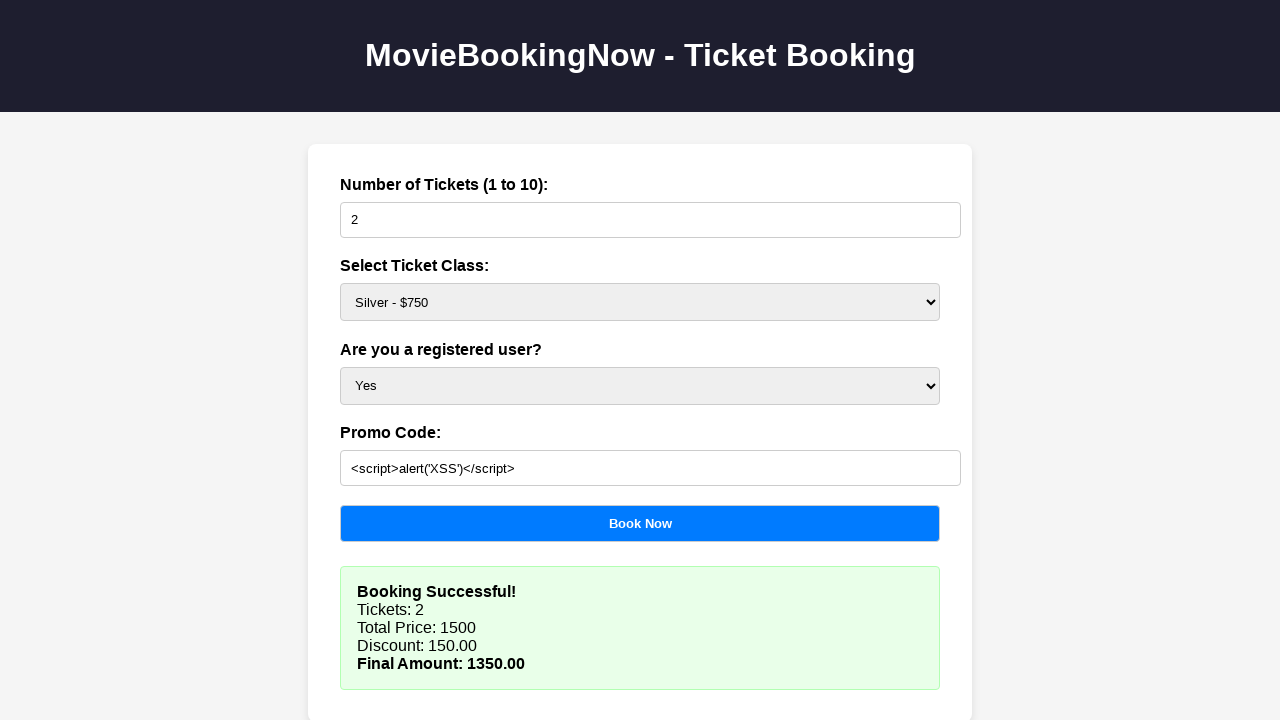

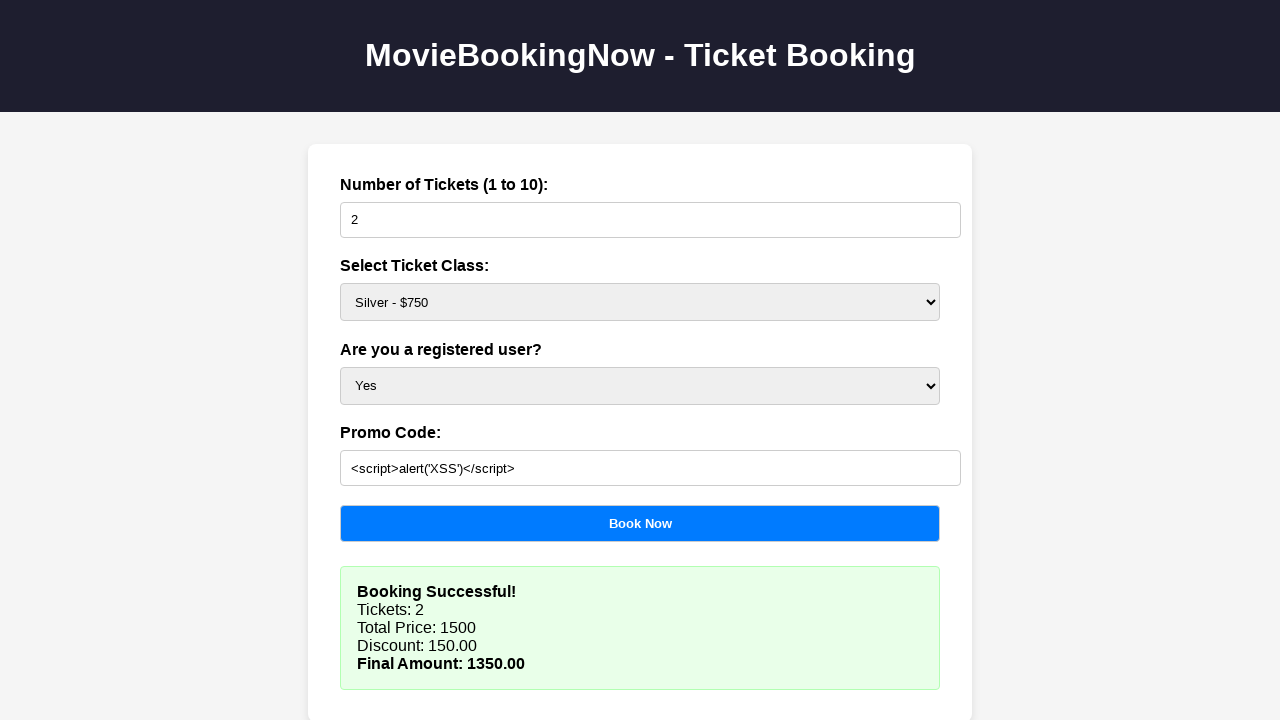